Tests dropdown menu interaction by selecting options using different methods (by index, by visible text, and by value)

Starting URL: https://the-internet.herokuapp.com/dropdown

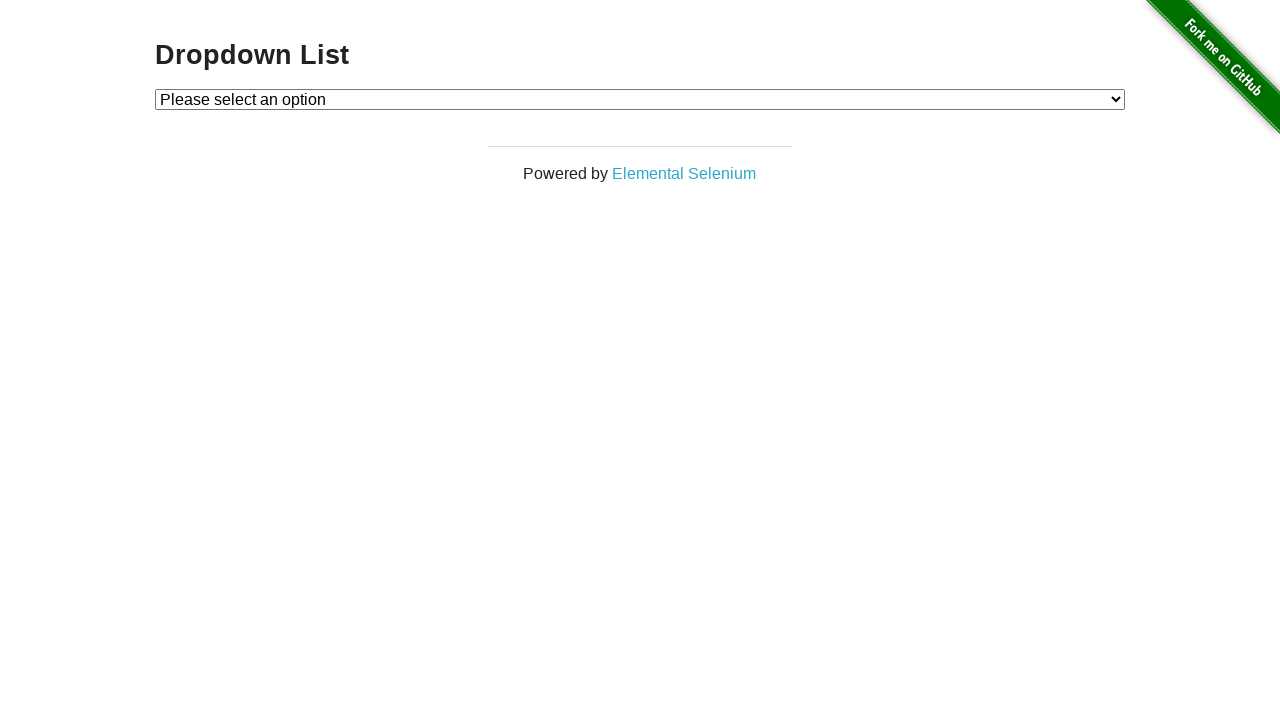

Clicked dropdown menu to open it at (640, 99) on #dropdown
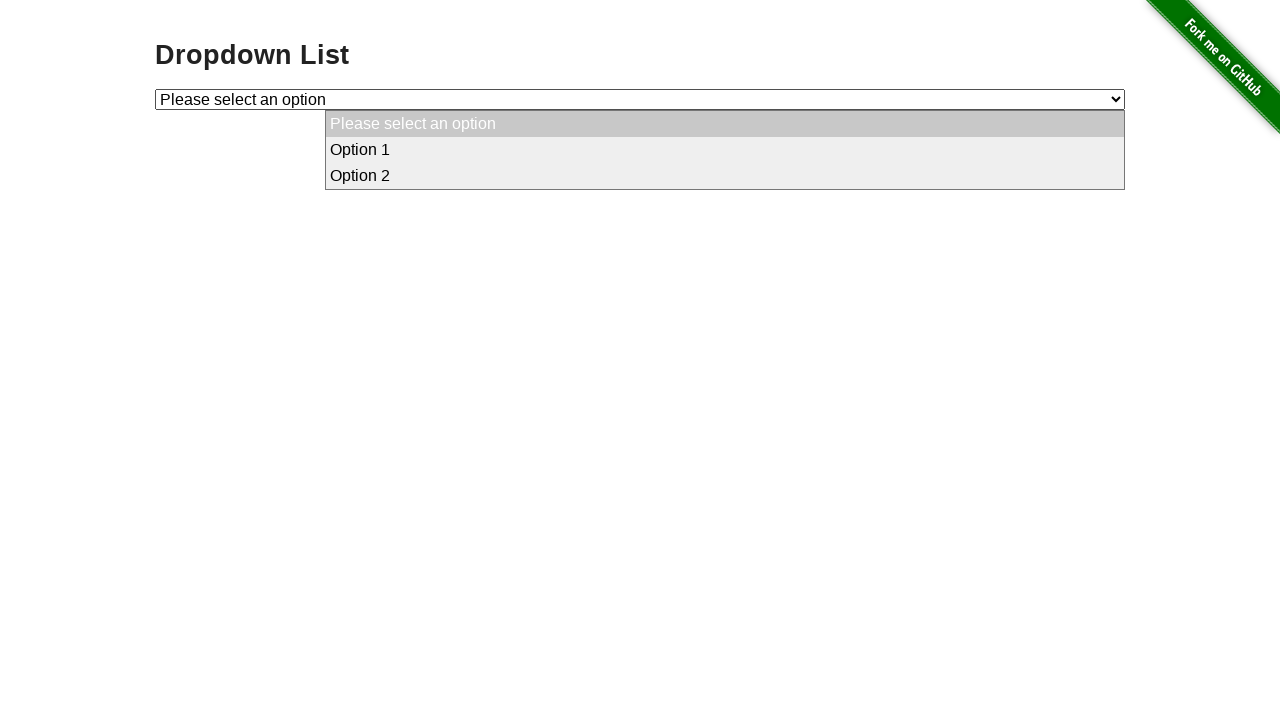

Selected dropdown option by index 2 on #dropdown
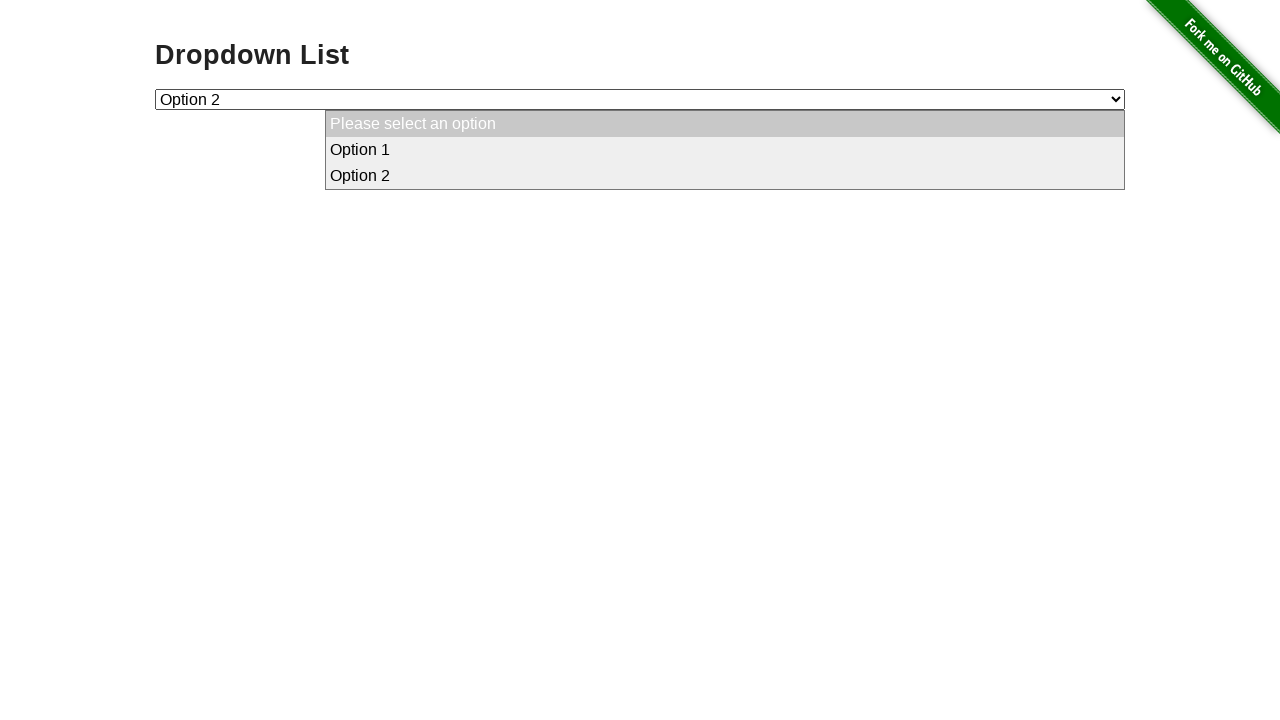

Selected dropdown option by visible text 'Option 1' on #dropdown
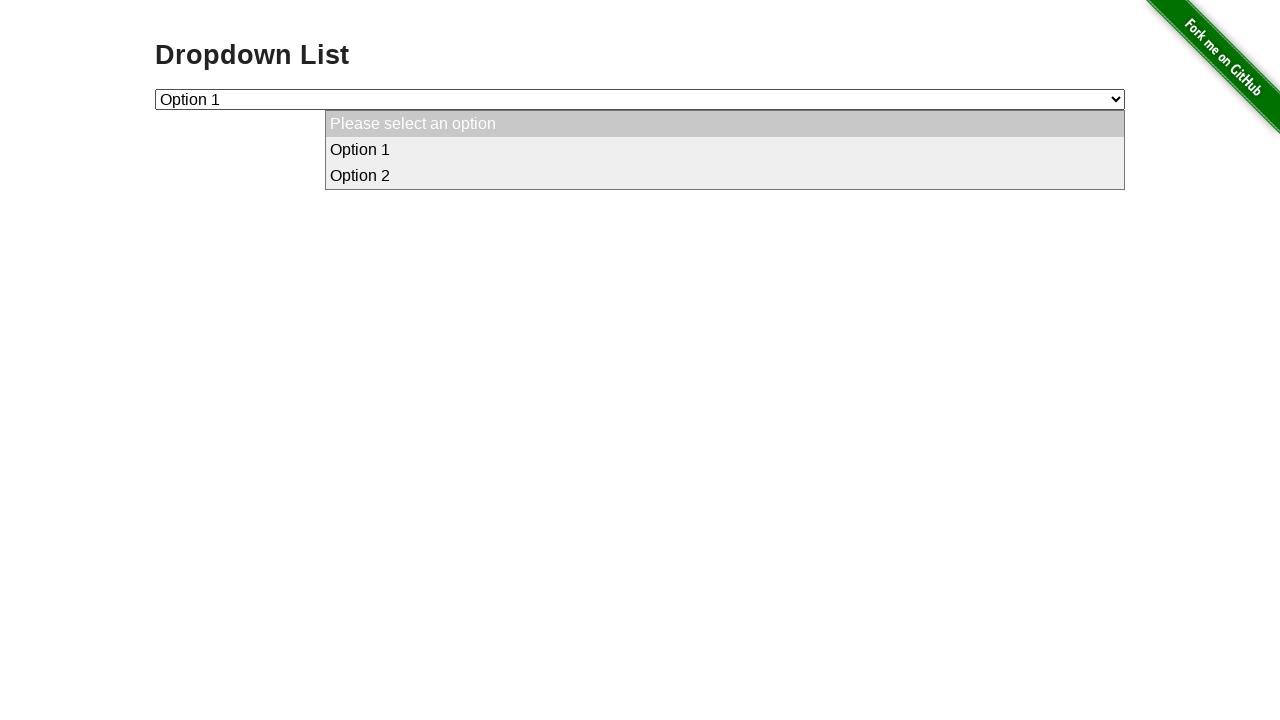

Selected dropdown option by value '2' on #dropdown
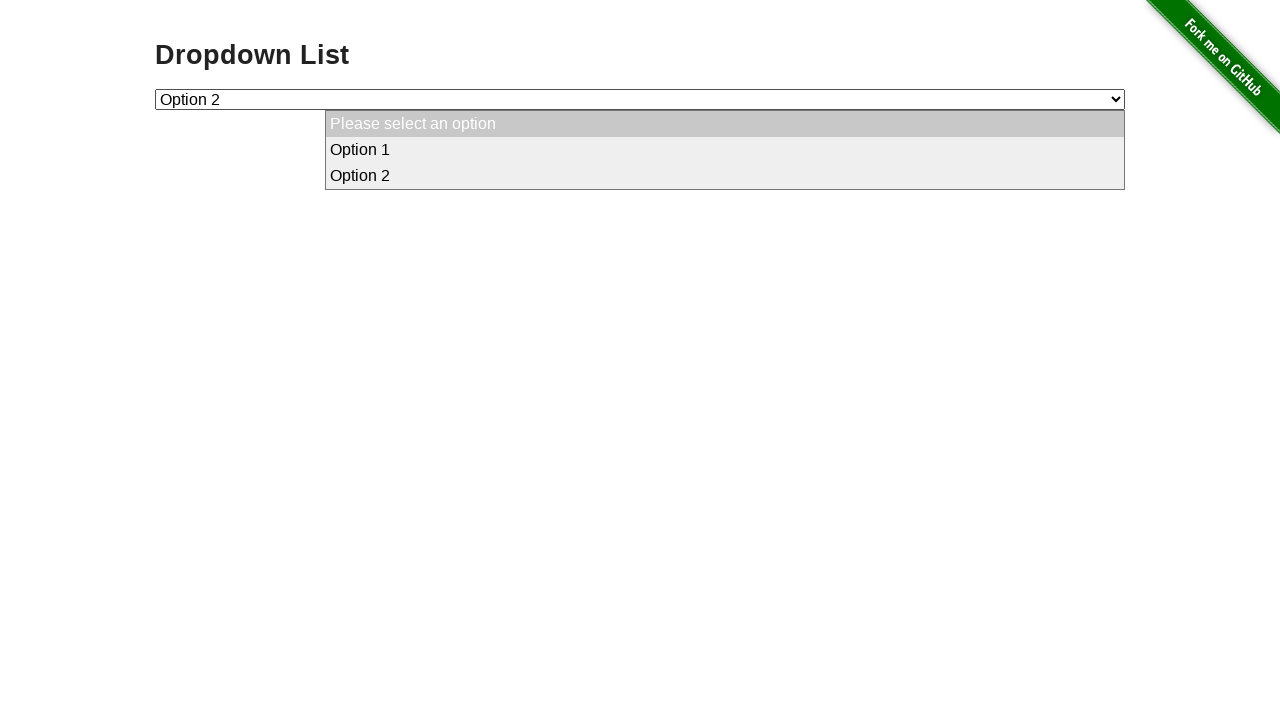

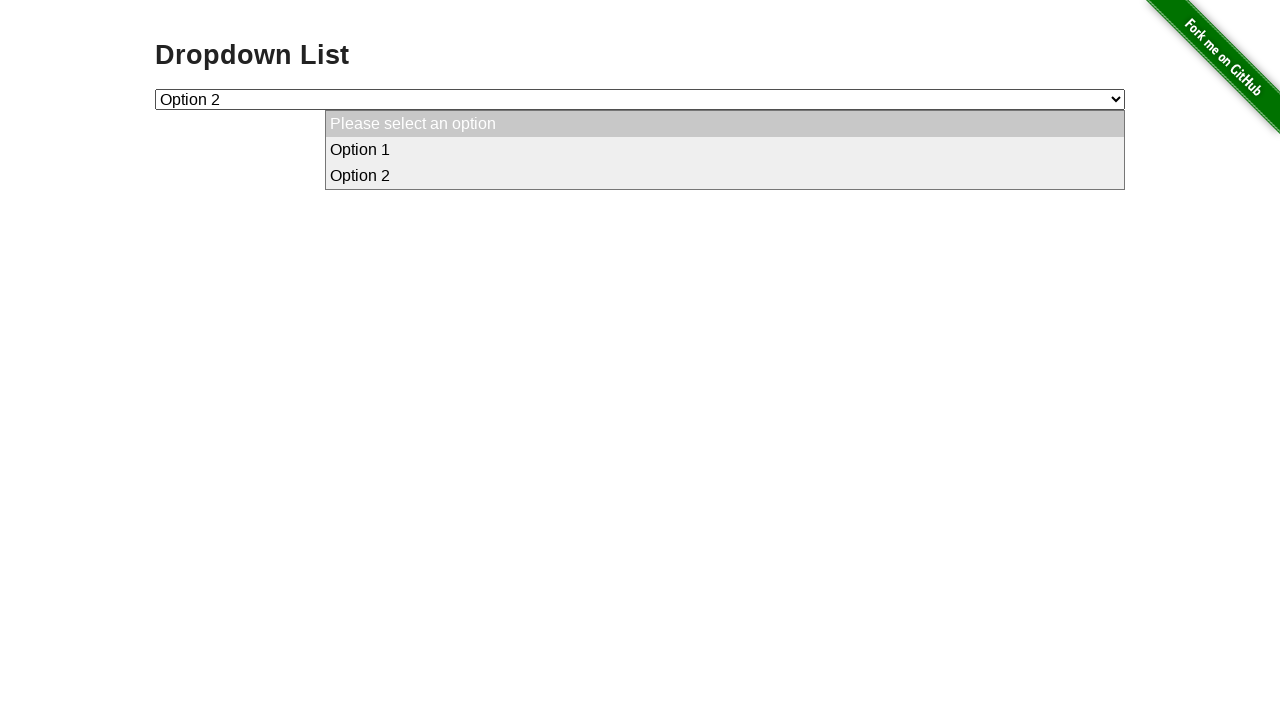